Navigates to the 4pda.to website (a Russian tech news/forum site) and loads the main page

Starting URL: https://4pda.to/

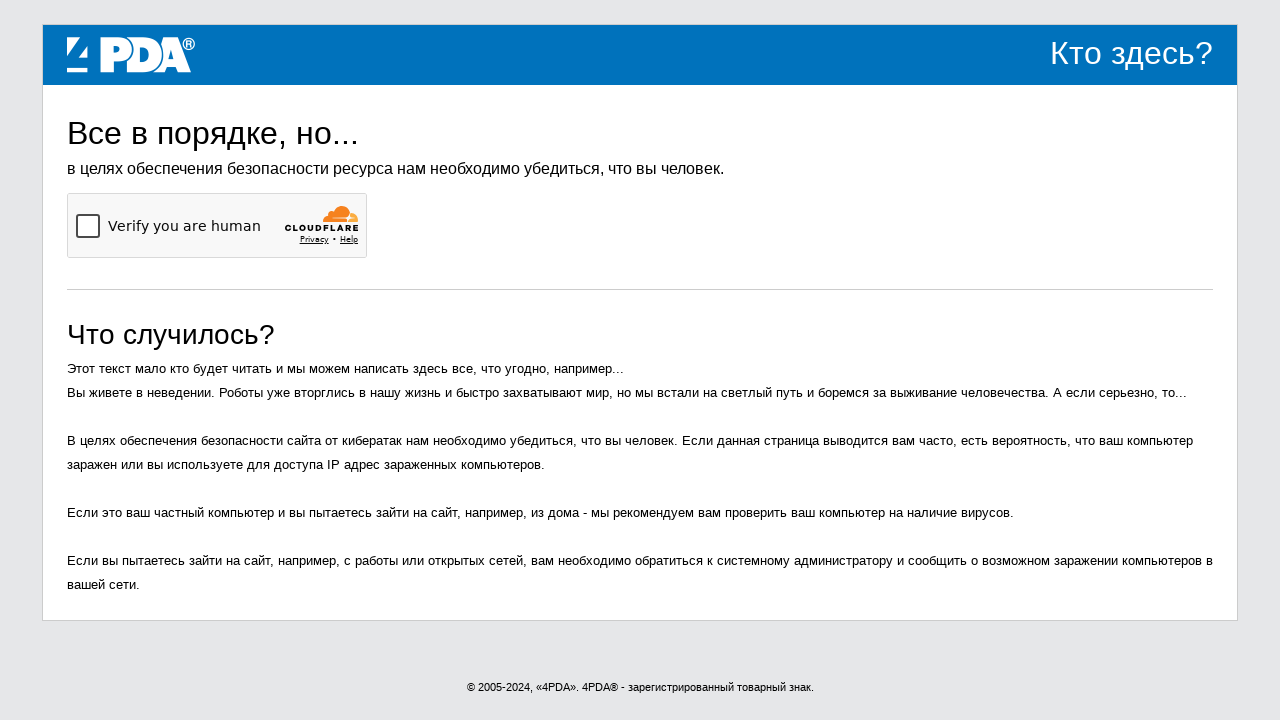

Navigated to 4pda.to website
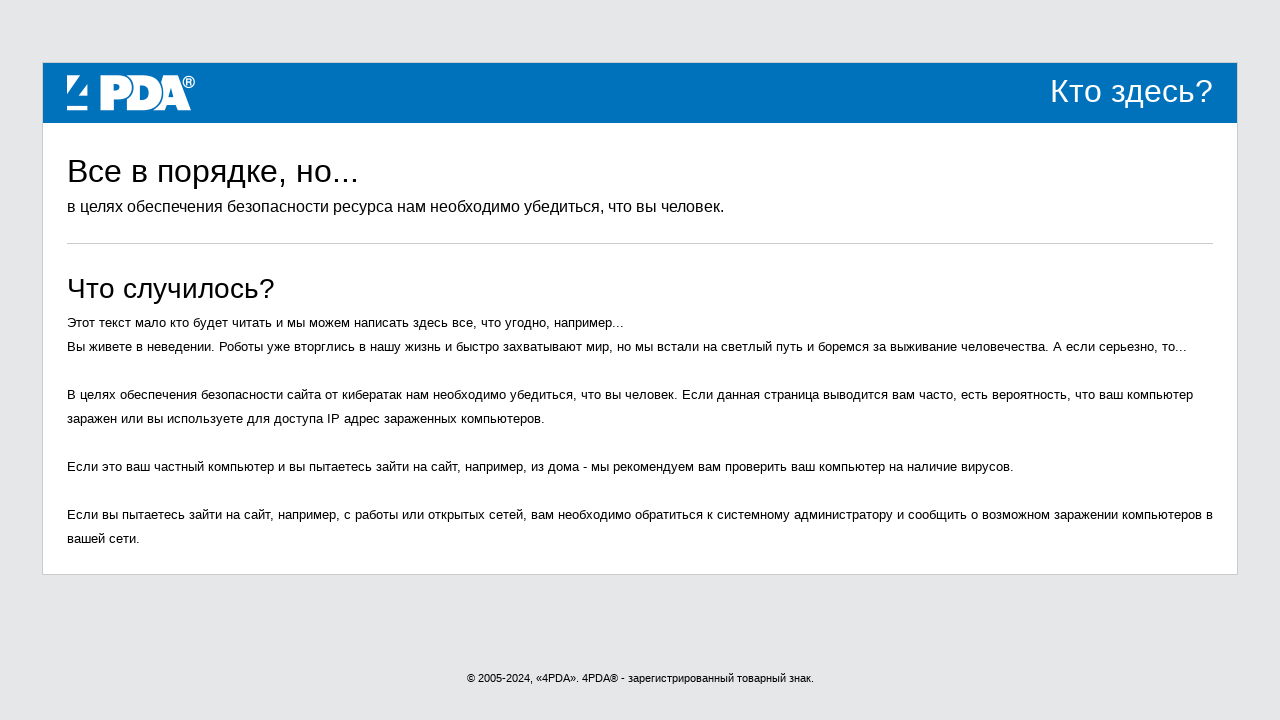

Main page content loaded (domcontentloaded state)
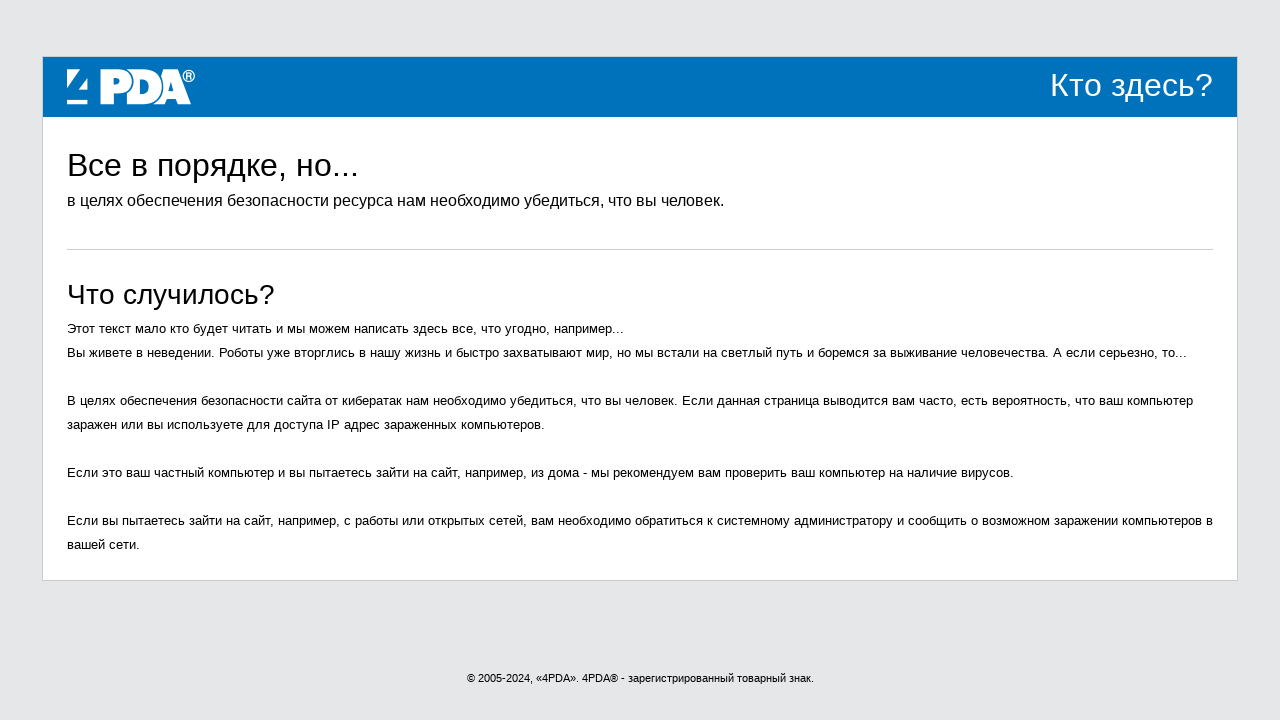

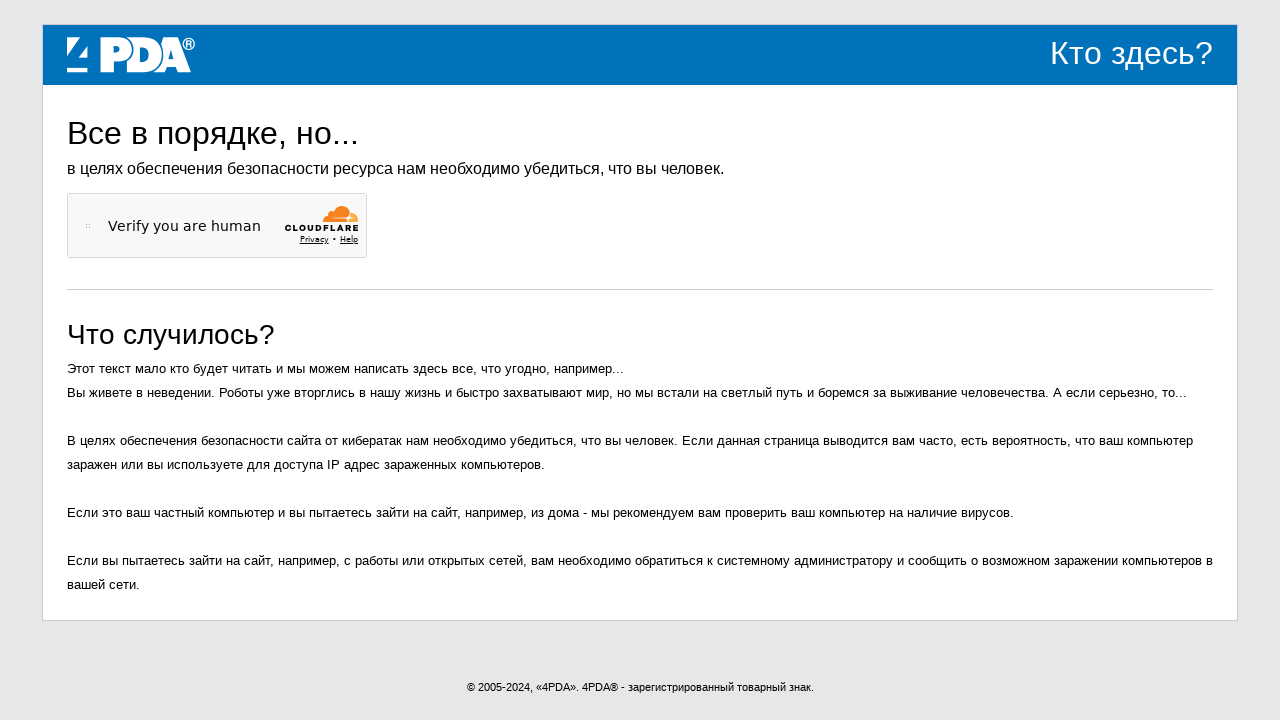